Tests hover functionality by navigating to the Hovers page and hovering over each user avatar element

Starting URL: https://practice.cydeo.com/

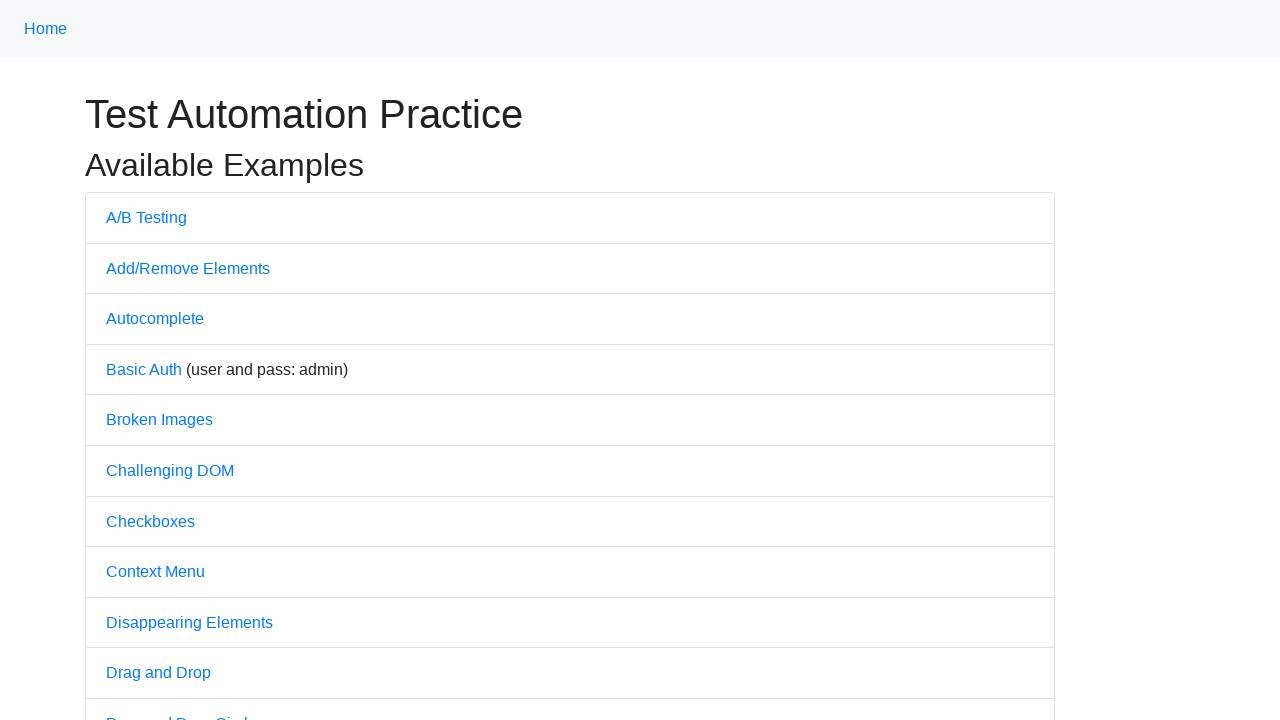

Clicked on Hovers link to navigate to hover practice page at (132, 360) on text='Hovers'
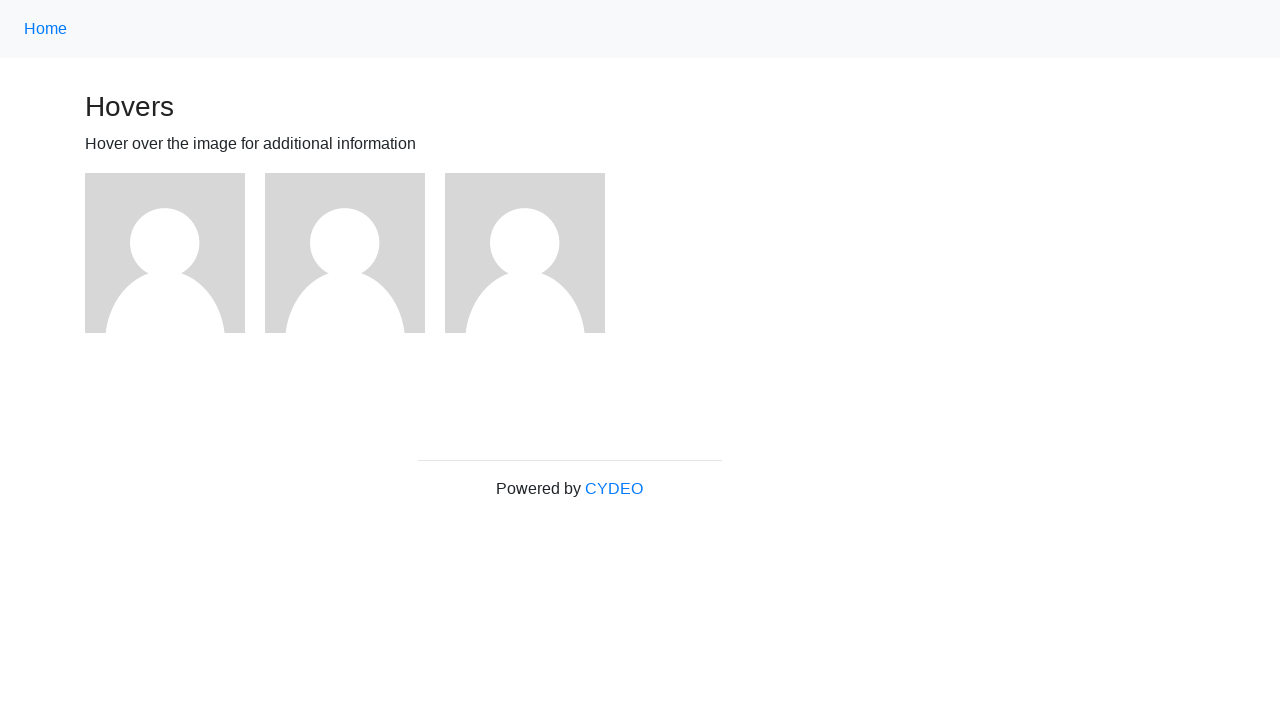

Located all user avatar elements on the page
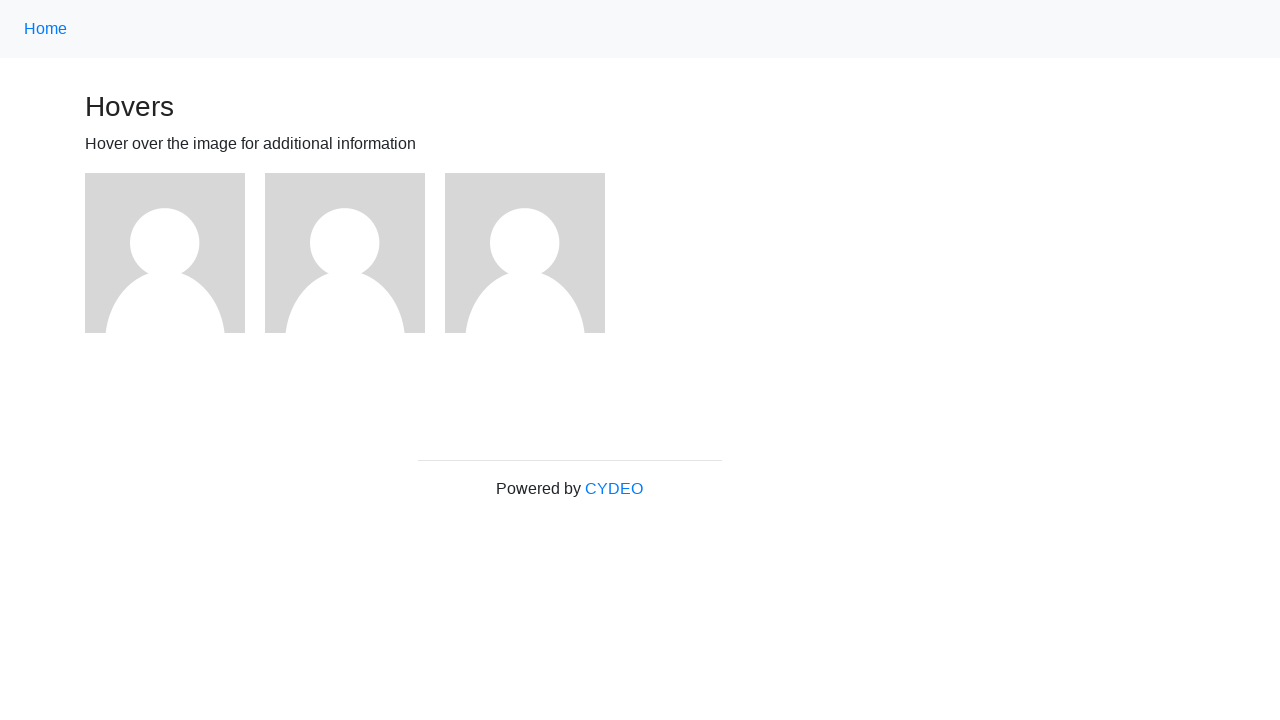

Hovered over a user avatar element at (165, 253) on xpath=//img[@alt='User Avatar'] >> nth=0
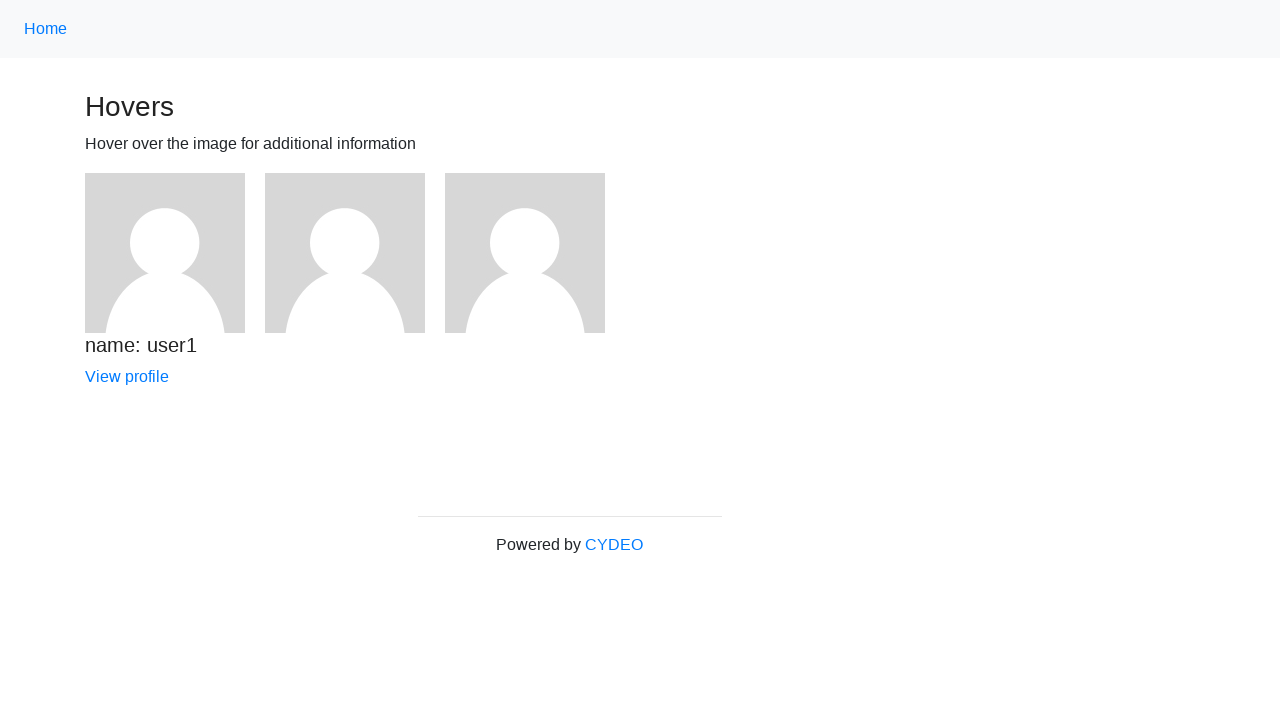

Hovered over a user avatar element at (345, 253) on xpath=//img[@alt='User Avatar'] >> nth=1
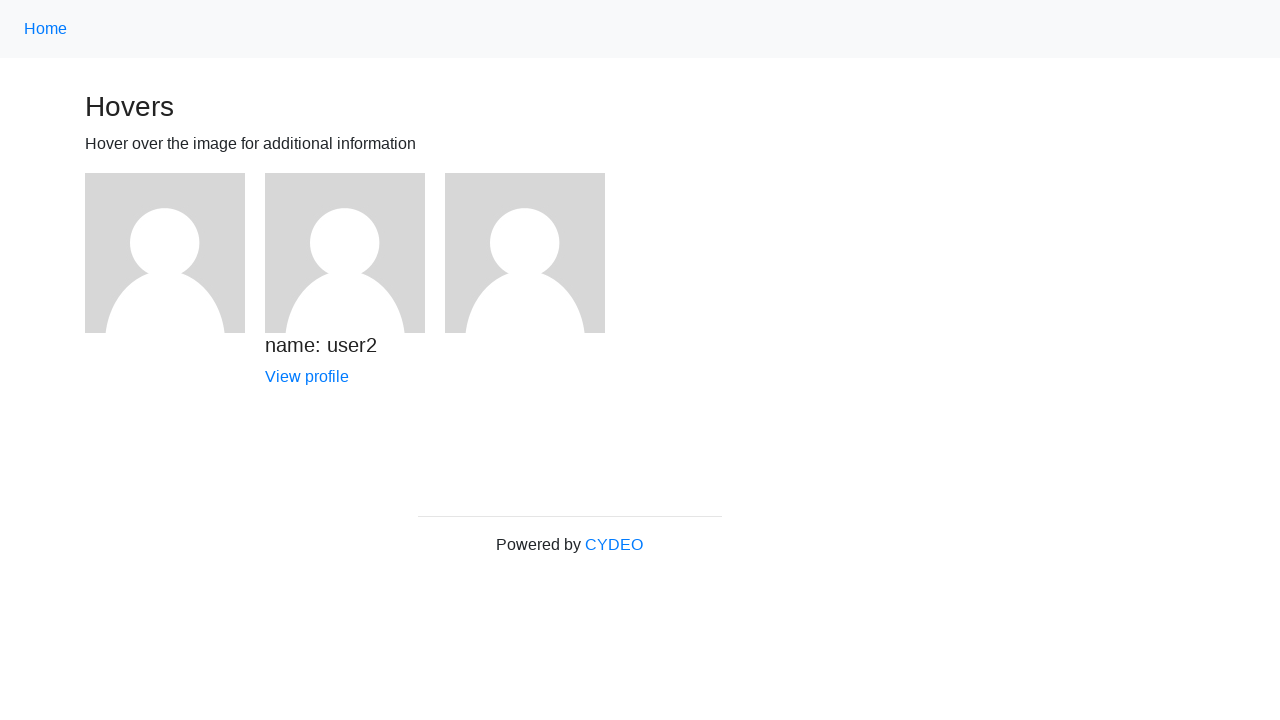

Hovered over a user avatar element at (525, 253) on xpath=//img[@alt='User Avatar'] >> nth=2
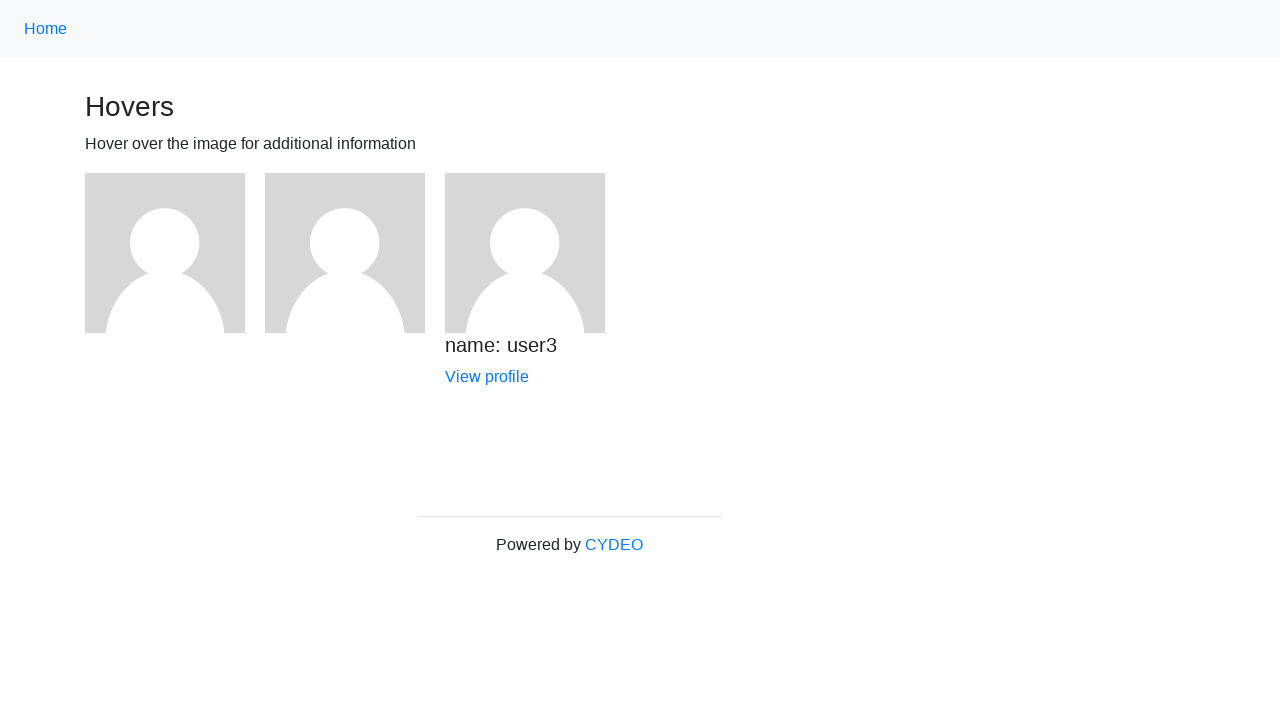

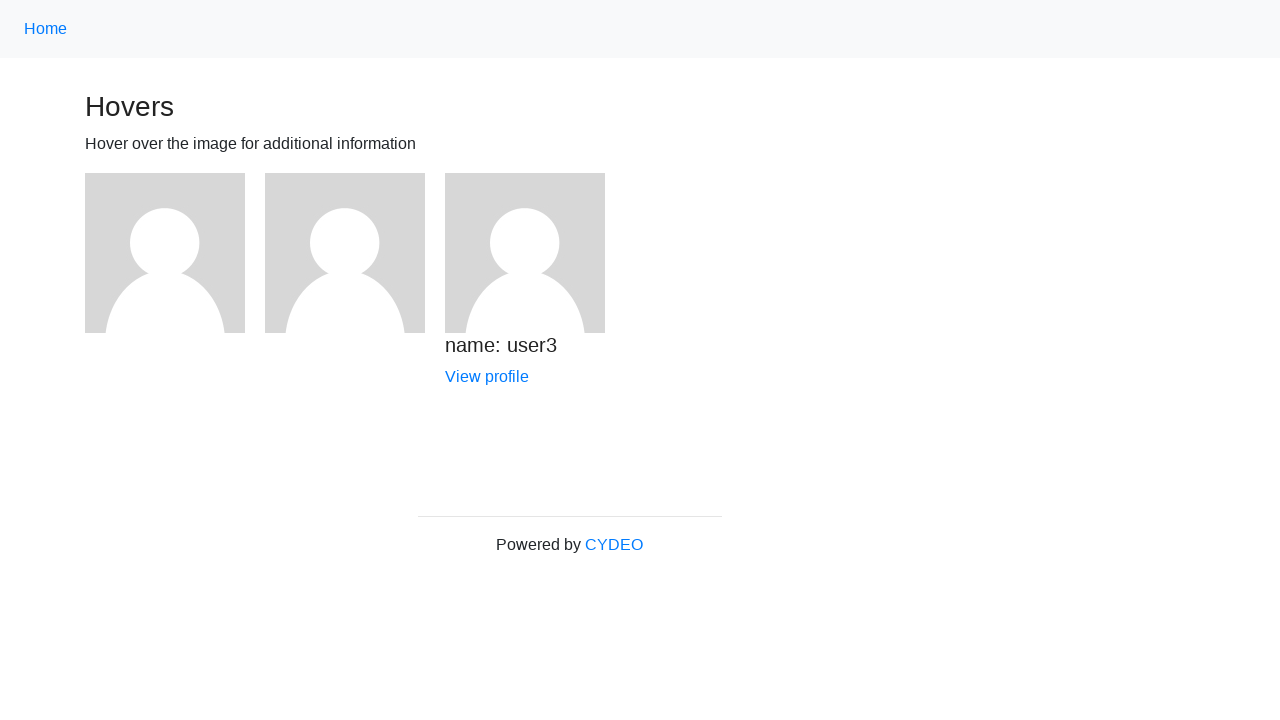